Tests radio button functionality by clicking Yes and Impressive radio buttons and verifying the selection messages

Starting URL: https://demoqa.com

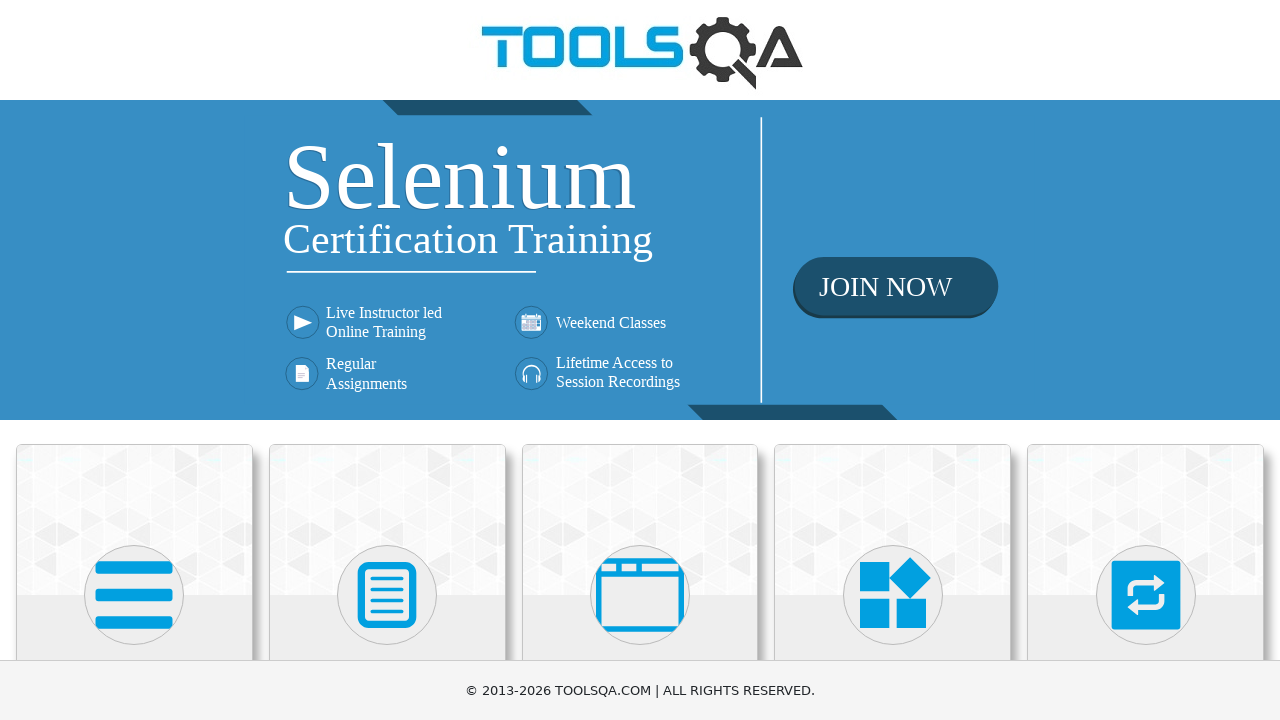

Clicked on Elements card at (134, 360) on text=Elements
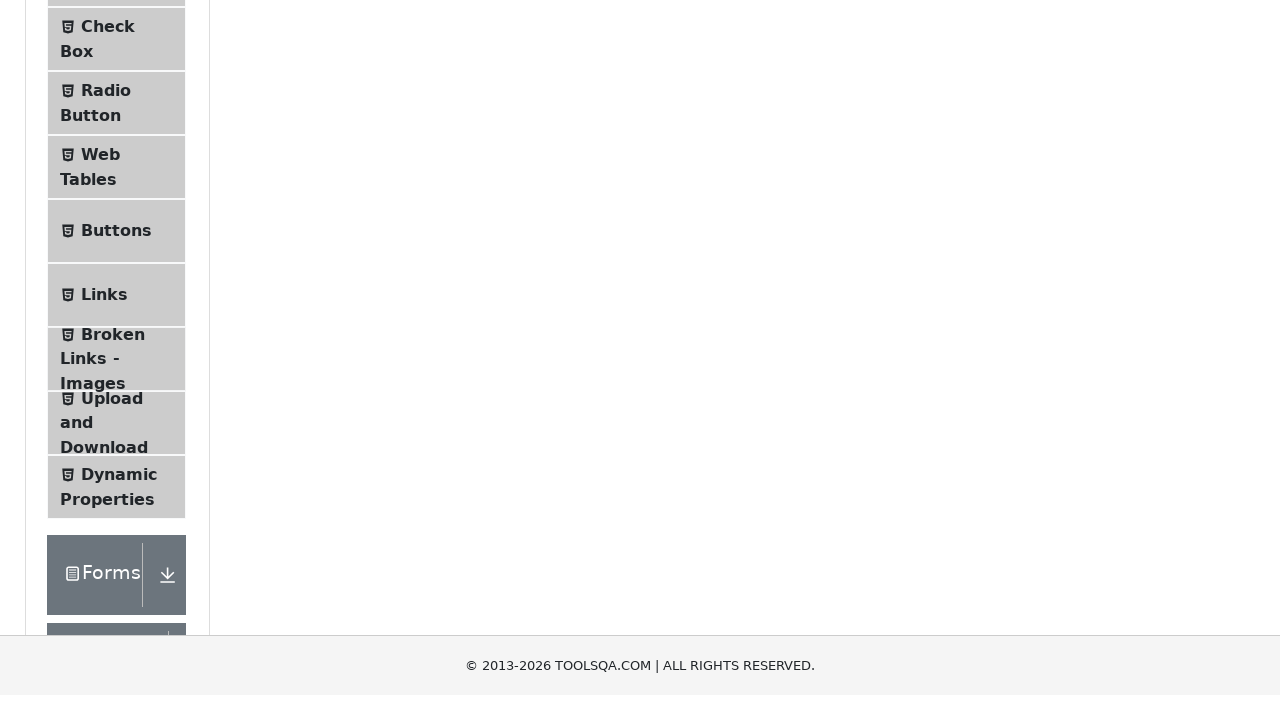

Clicked on Radio Button menu item at (106, 376) on text=Radio Button
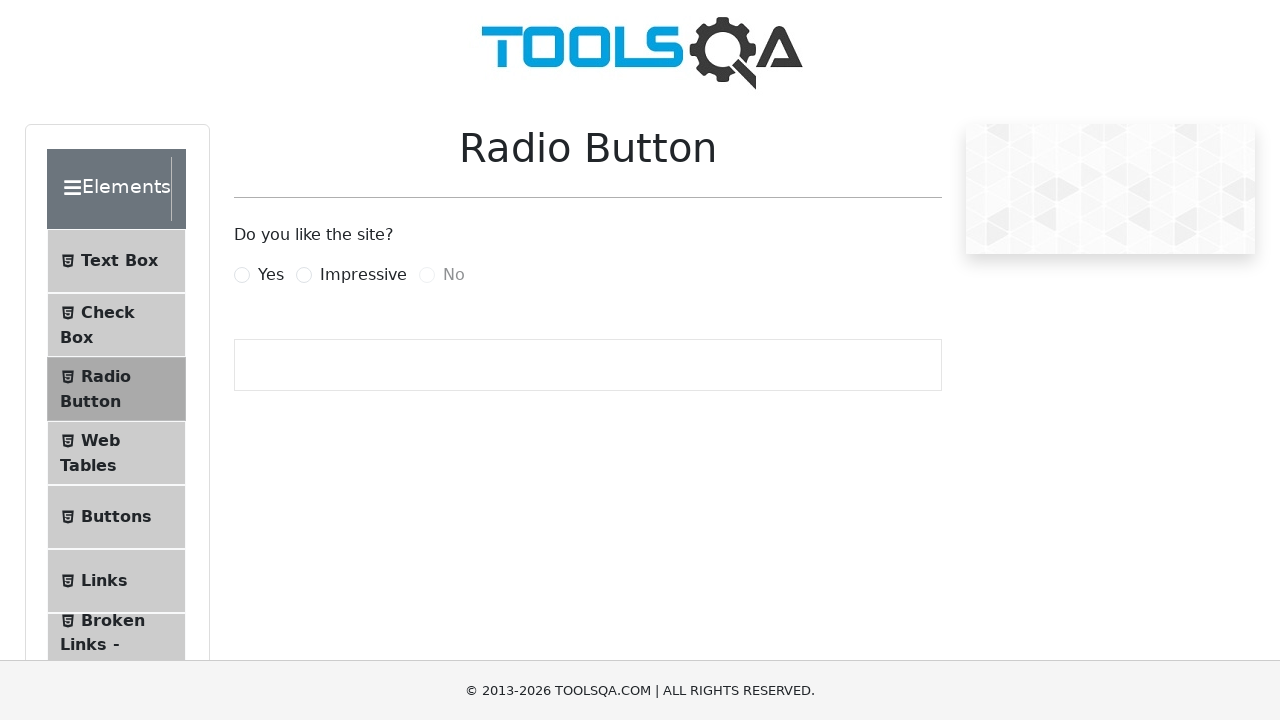

Clicked Yes radio button at (271, 275) on label[for='yesRadio']
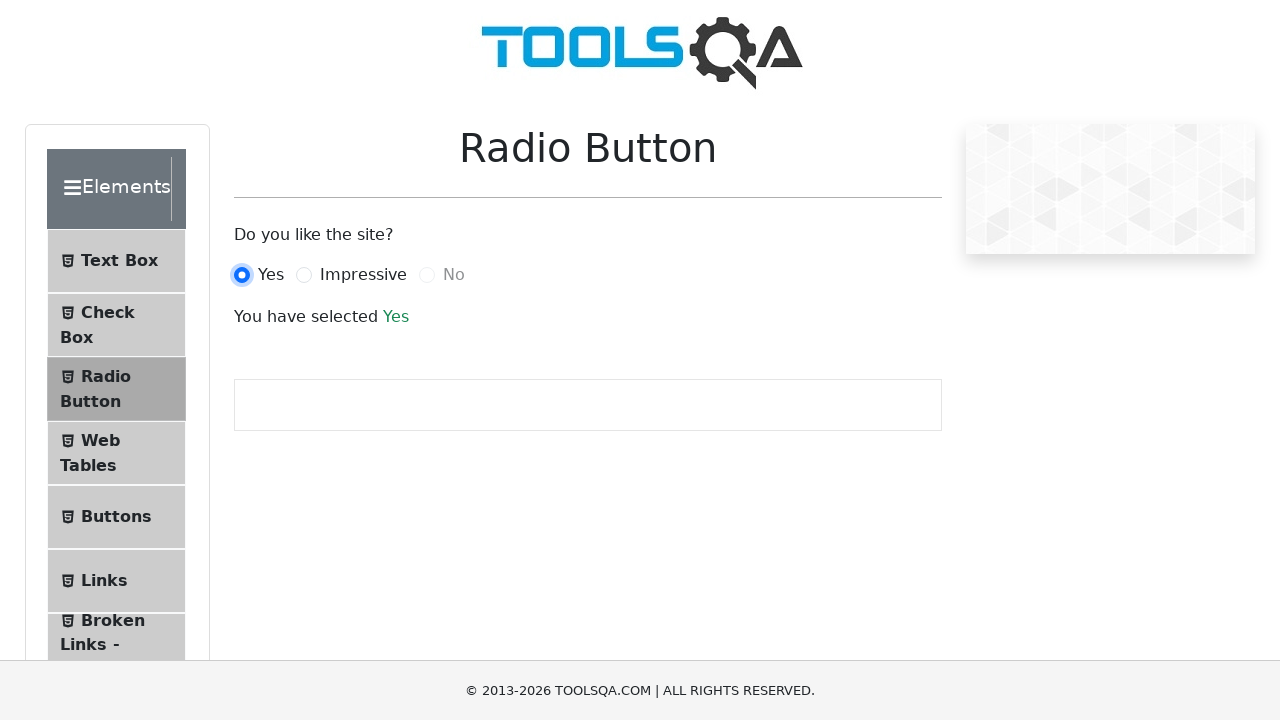

Verified 'You have selected Yes' message appears
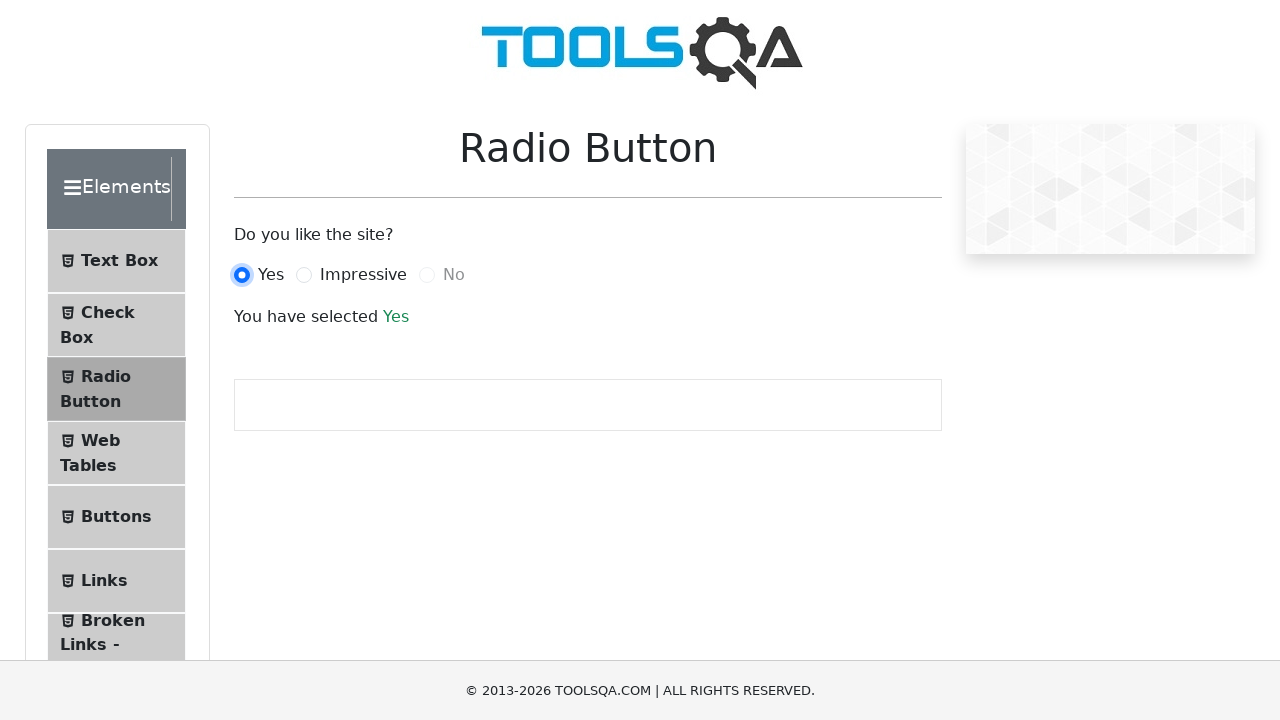

Clicked Impressive radio button at (363, 275) on label[for='impressiveRadio']
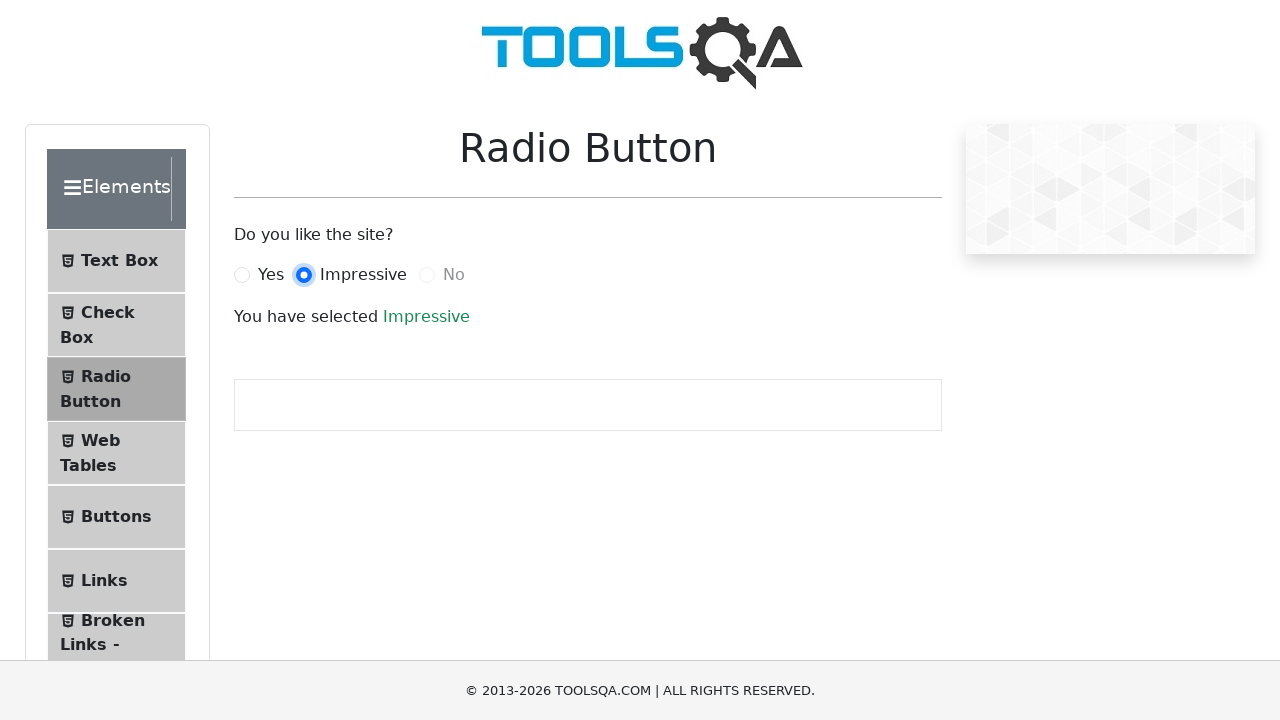

Verified 'You have selected Impressive' message appears
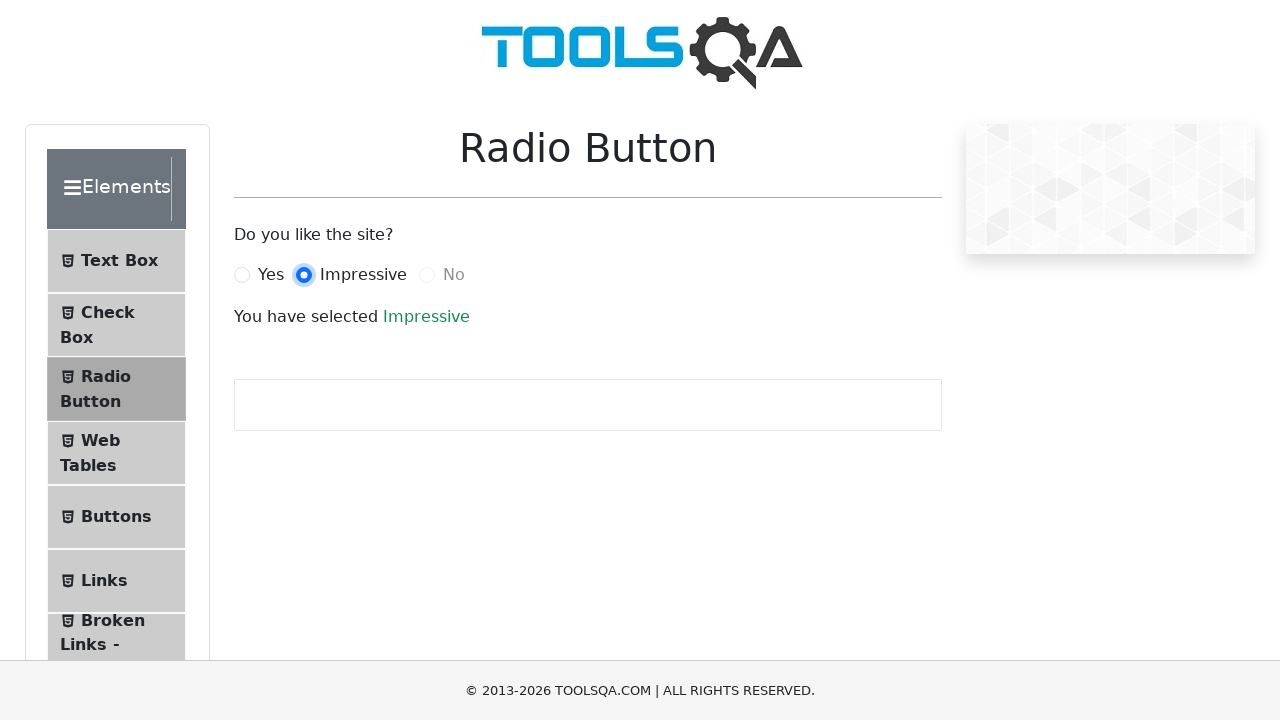

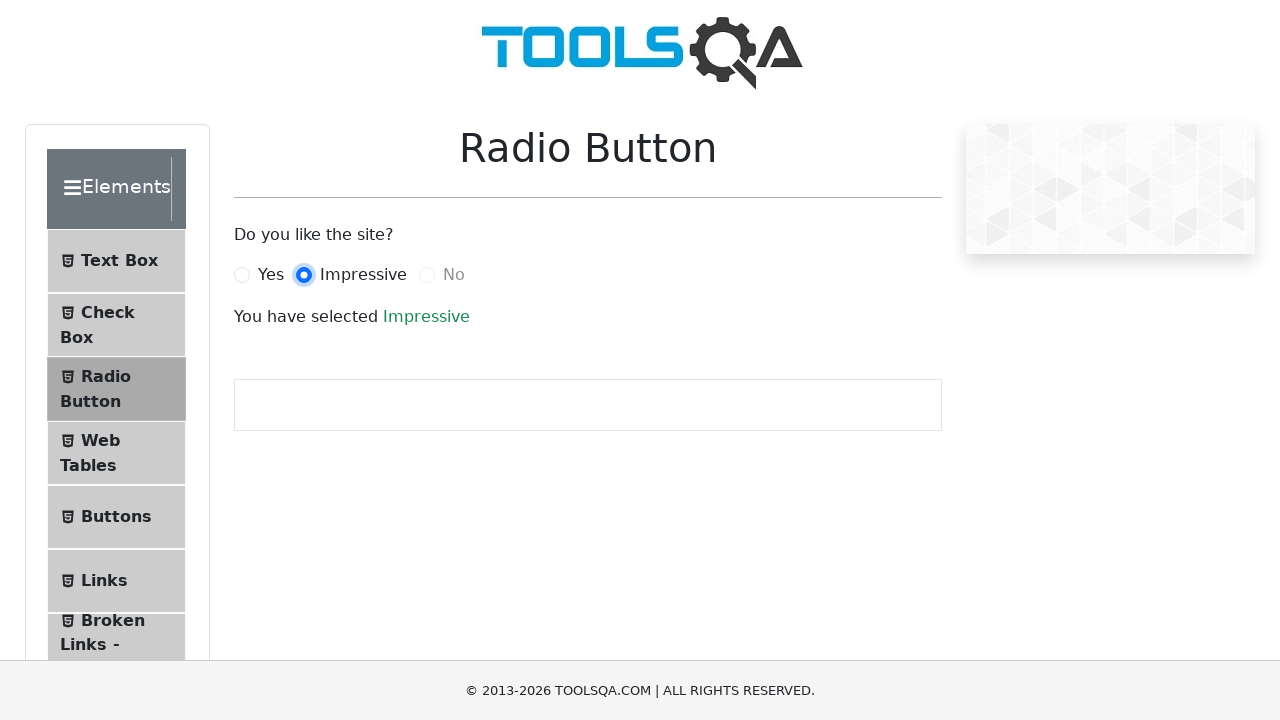